Tests selecting a specific date from a calendar picker by clicking through the navigation to select year and month

Starting URL: https://rahulshettyacademy.com/seleniumPractise/#/offers

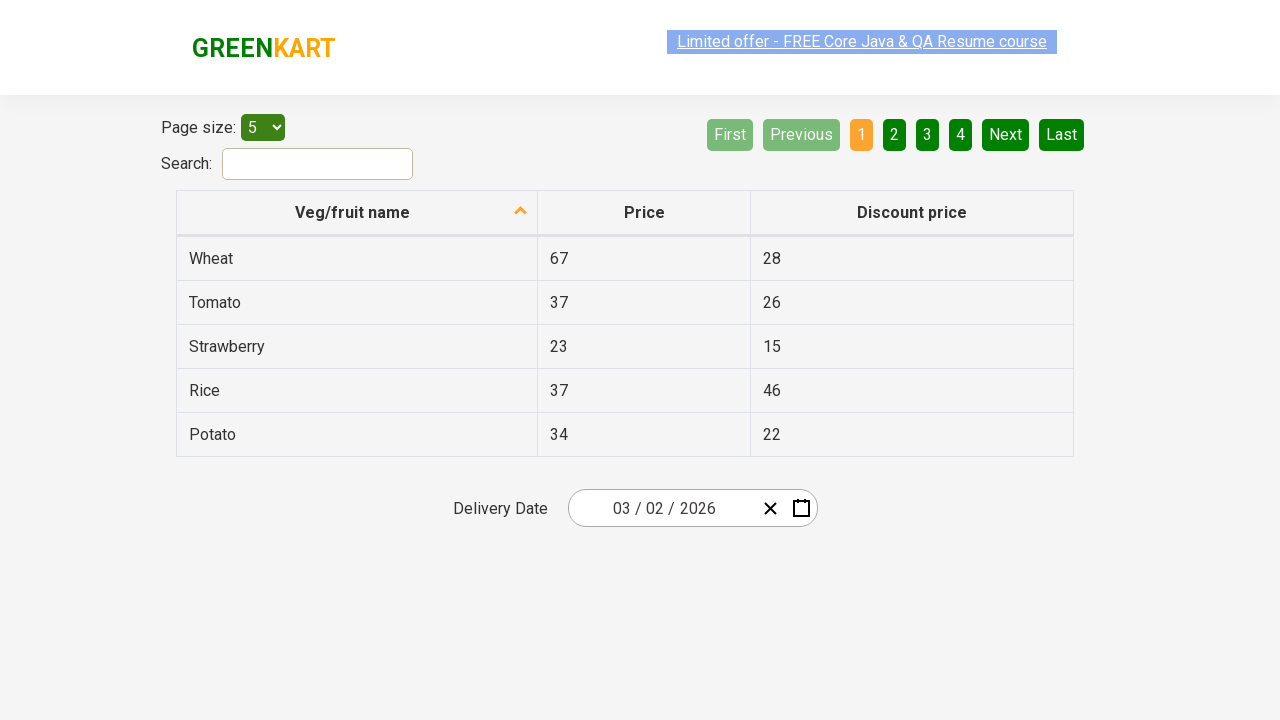

Clicked calendar wrapper to open the date picker at (692, 508) on .react-date-picker__wrapper
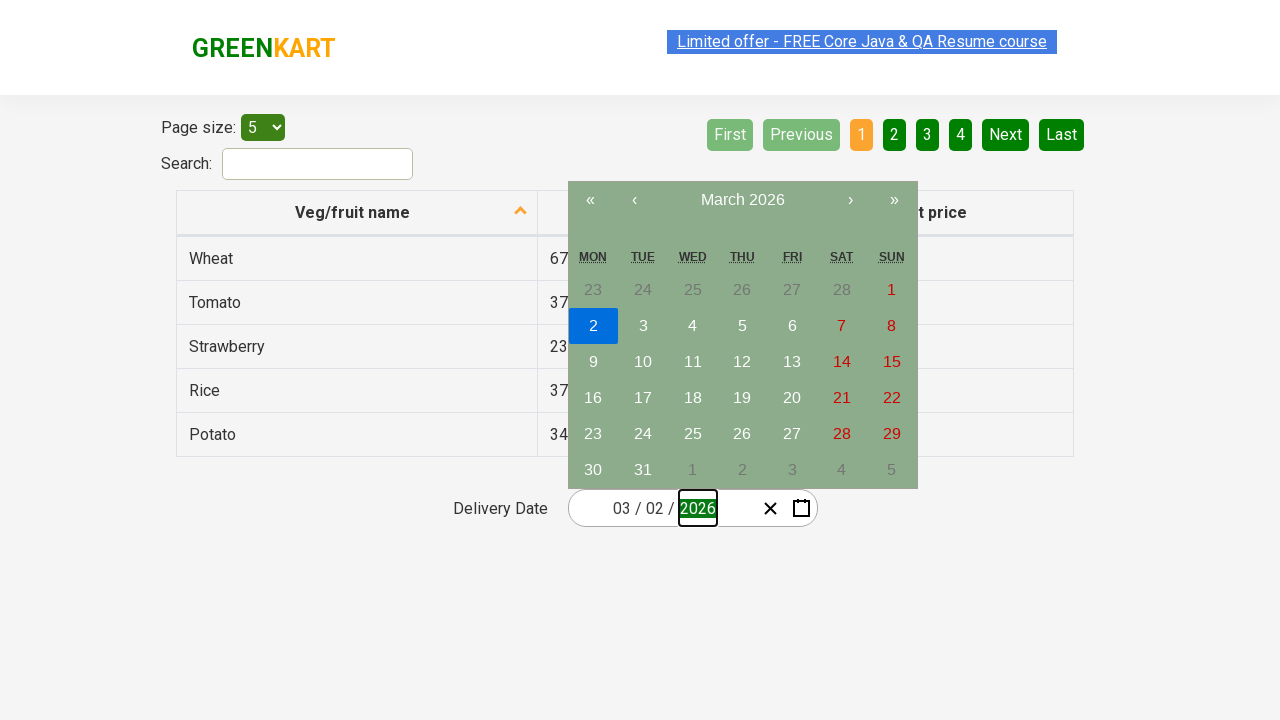

Clicked calendar navigation label to access month selection at (742, 200) on .react-calendar__navigation__label
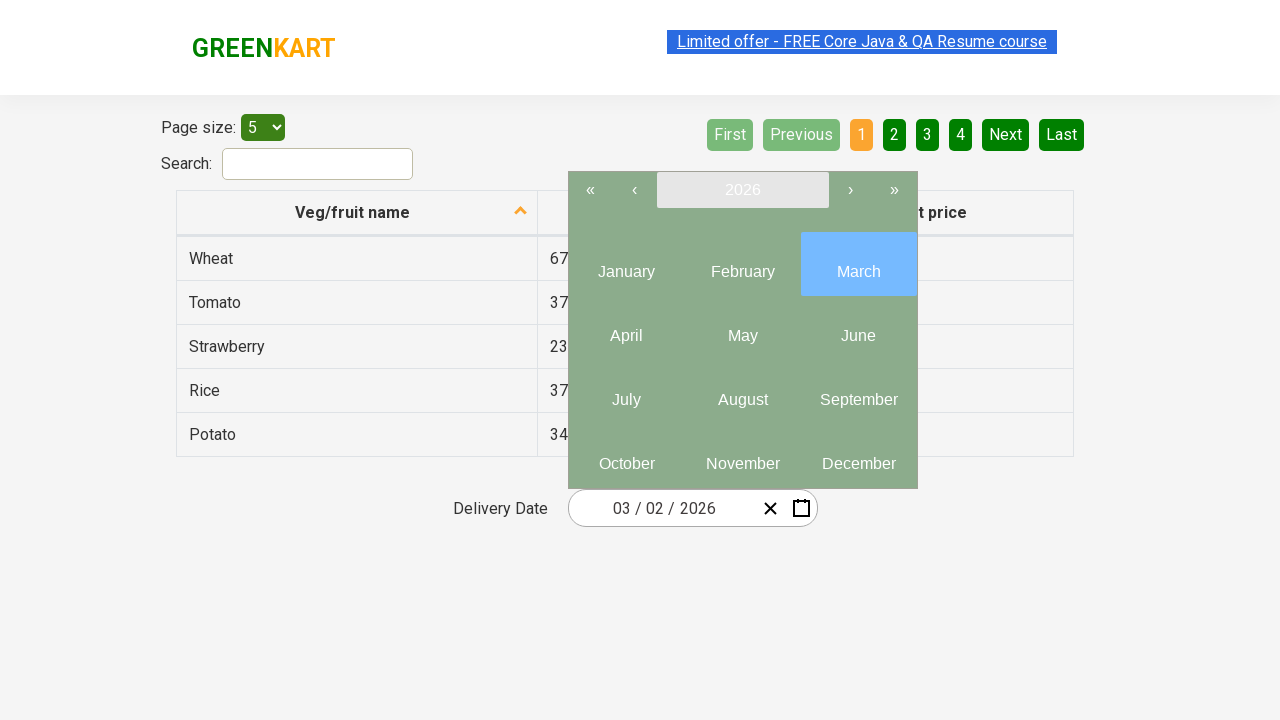

Calendar view container loaded and became visible
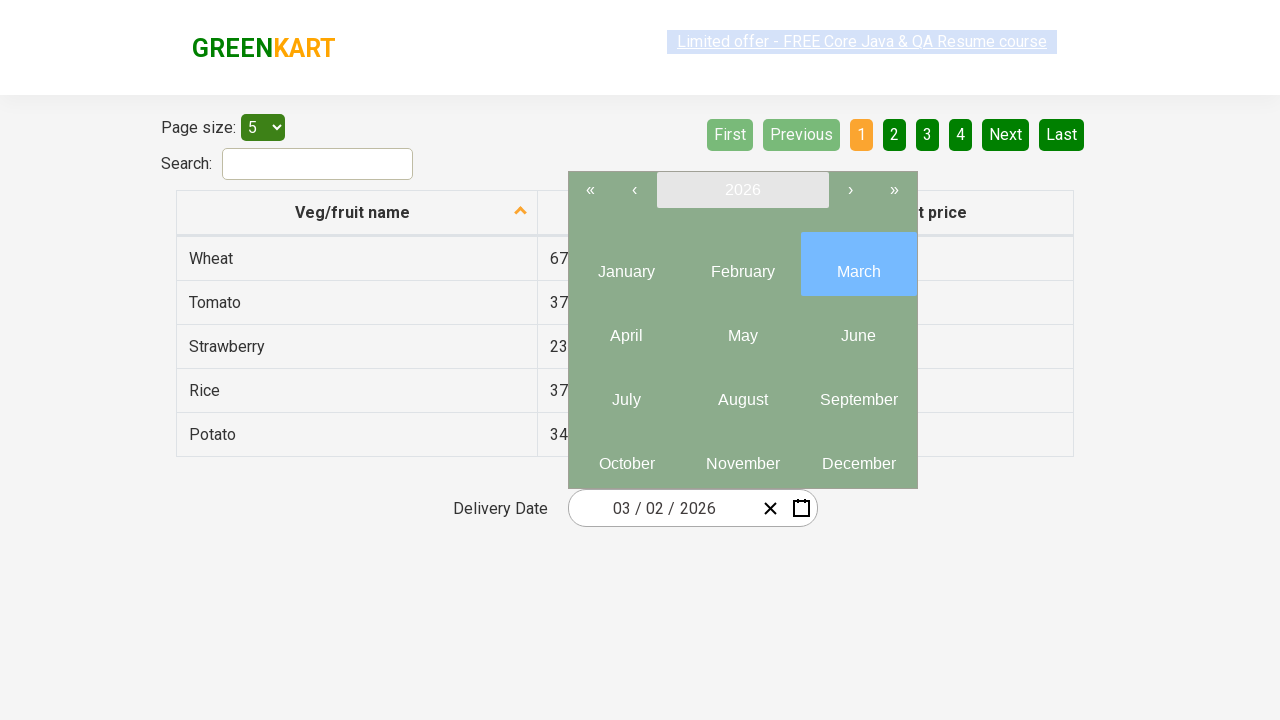

Clicked calendar navigation label to access year selection at (742, 190) on .react-calendar__navigation__label
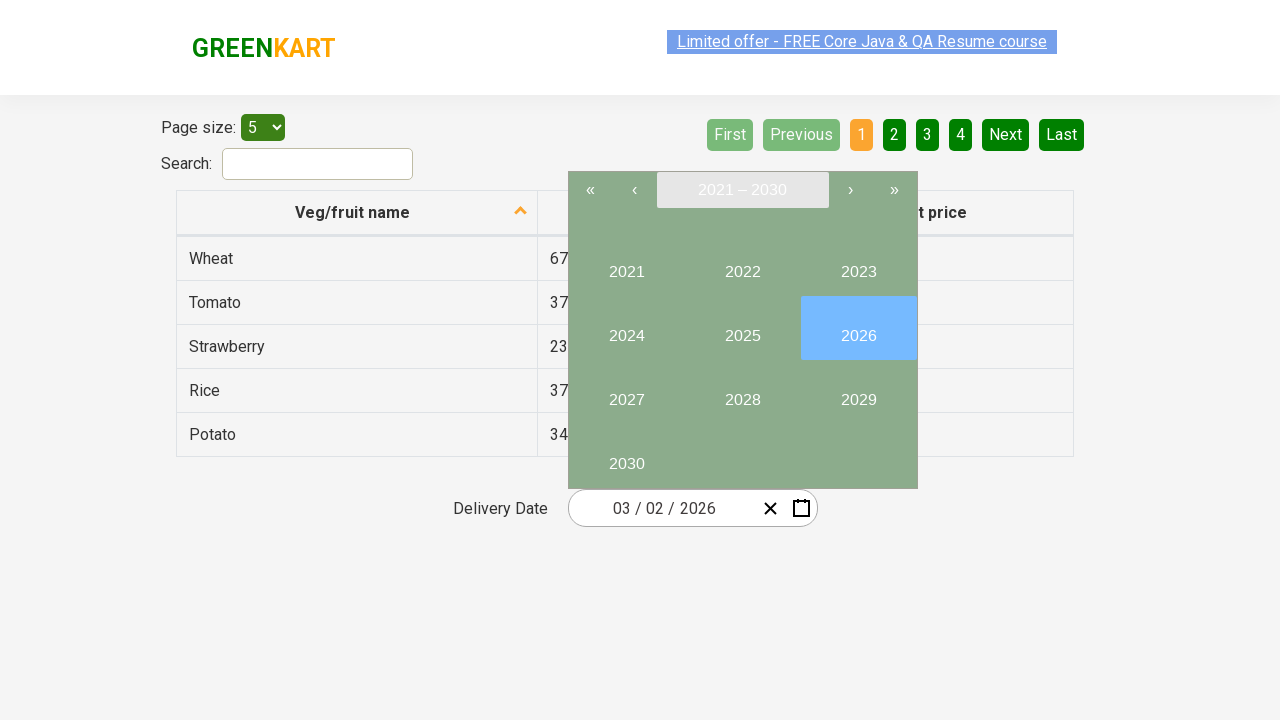

Selected year 2025 from the calendar picker at (742, 328) on button:has-text("2025")
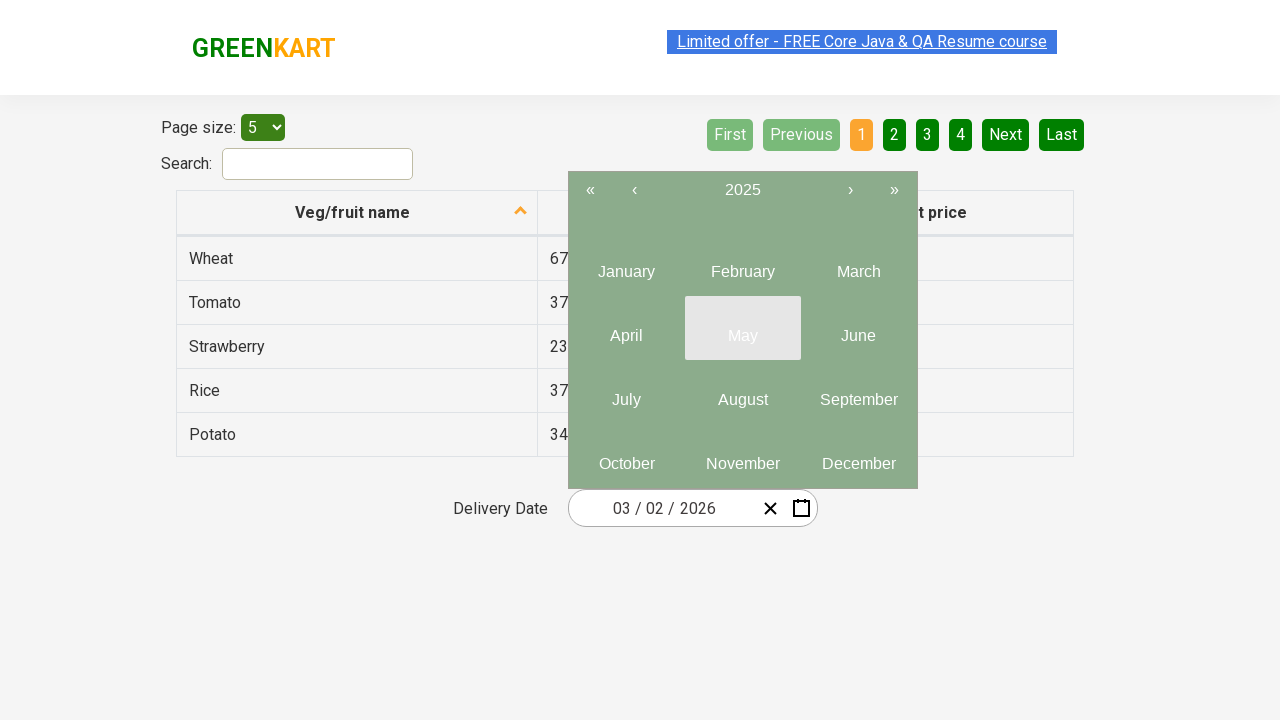

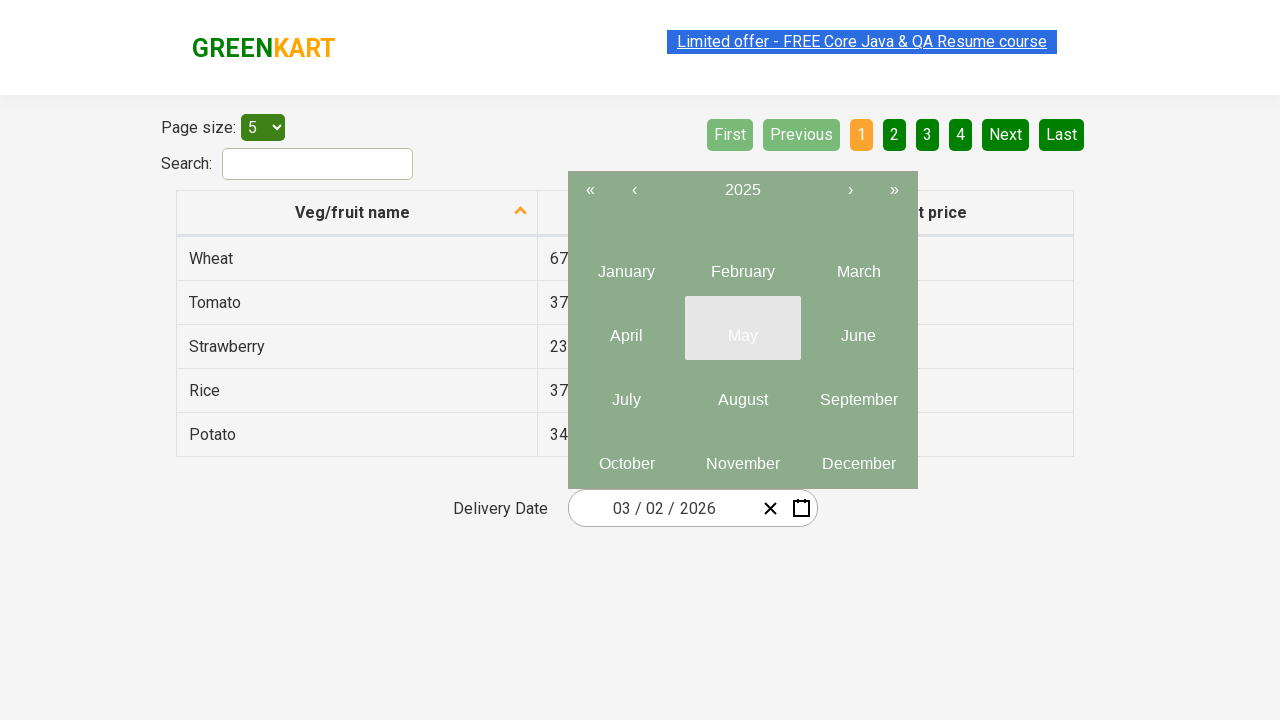